Tests window handles functionality by navigating to Selenium Practice section, opening a new window, and interacting with different types of JavaScript alerts (simple alert, confirm box, and prompt box).

Starting URL: https://www.hyrtutorials.com/

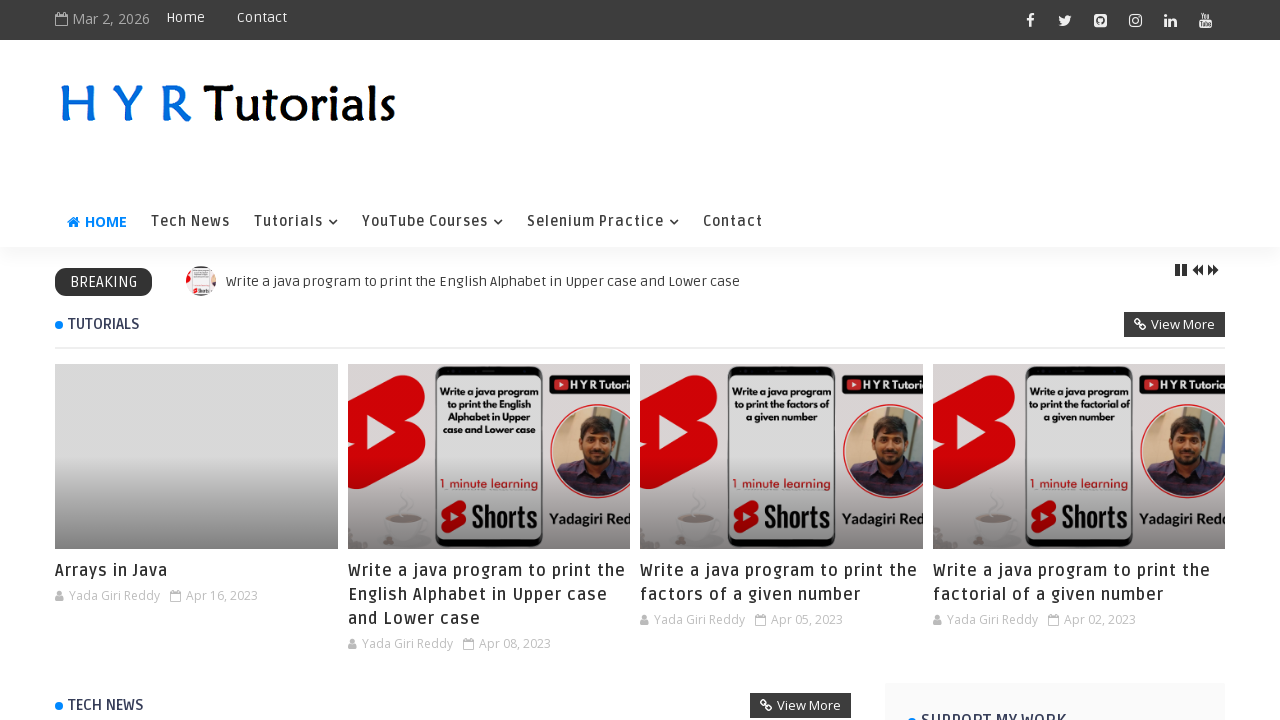

Scrolled down page using PageDown key
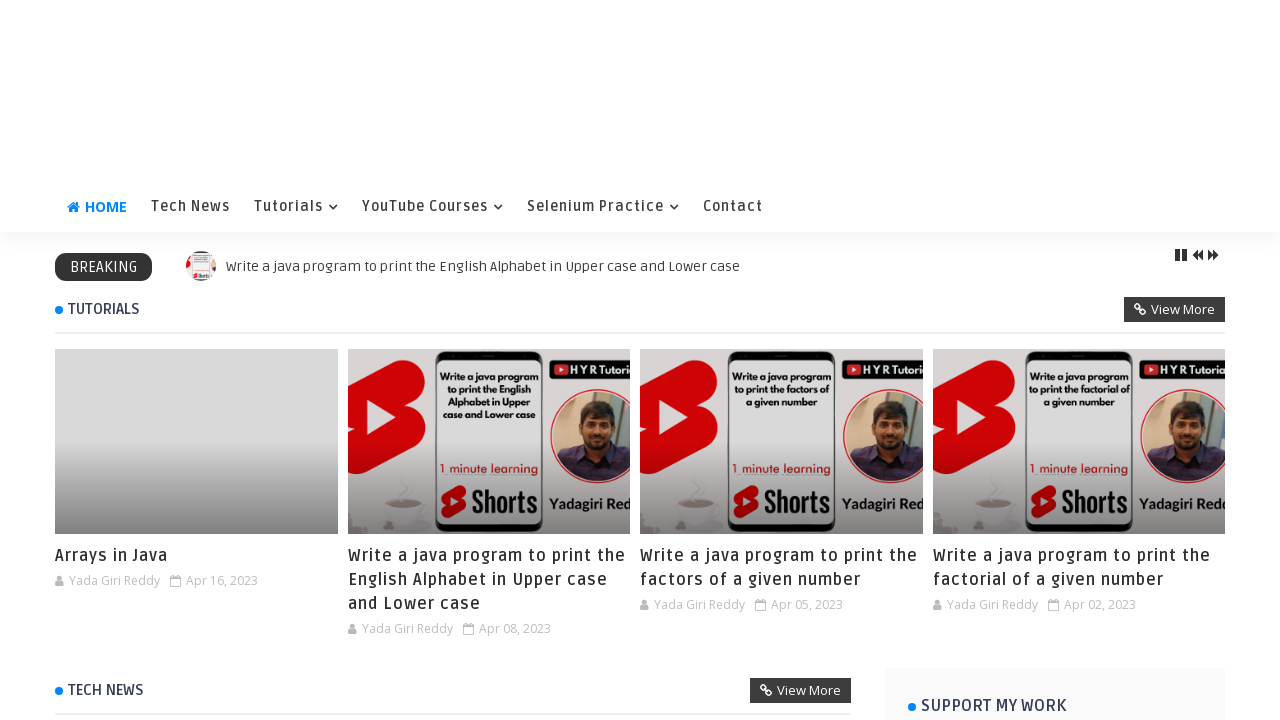

Scrolled down page again using PageDown key
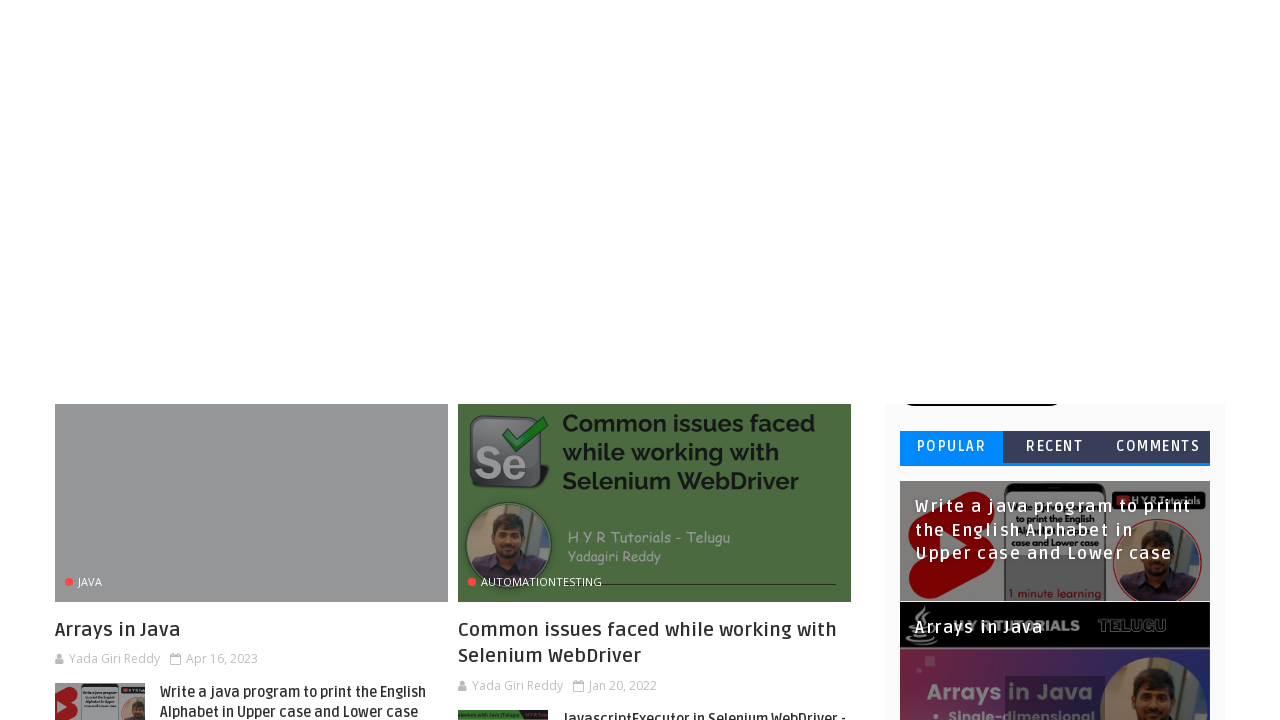

Hovered over Selenium Practice menu item at (603, 222) on xpath=(//a[normalize-space()='Selenium Practice'])[1]
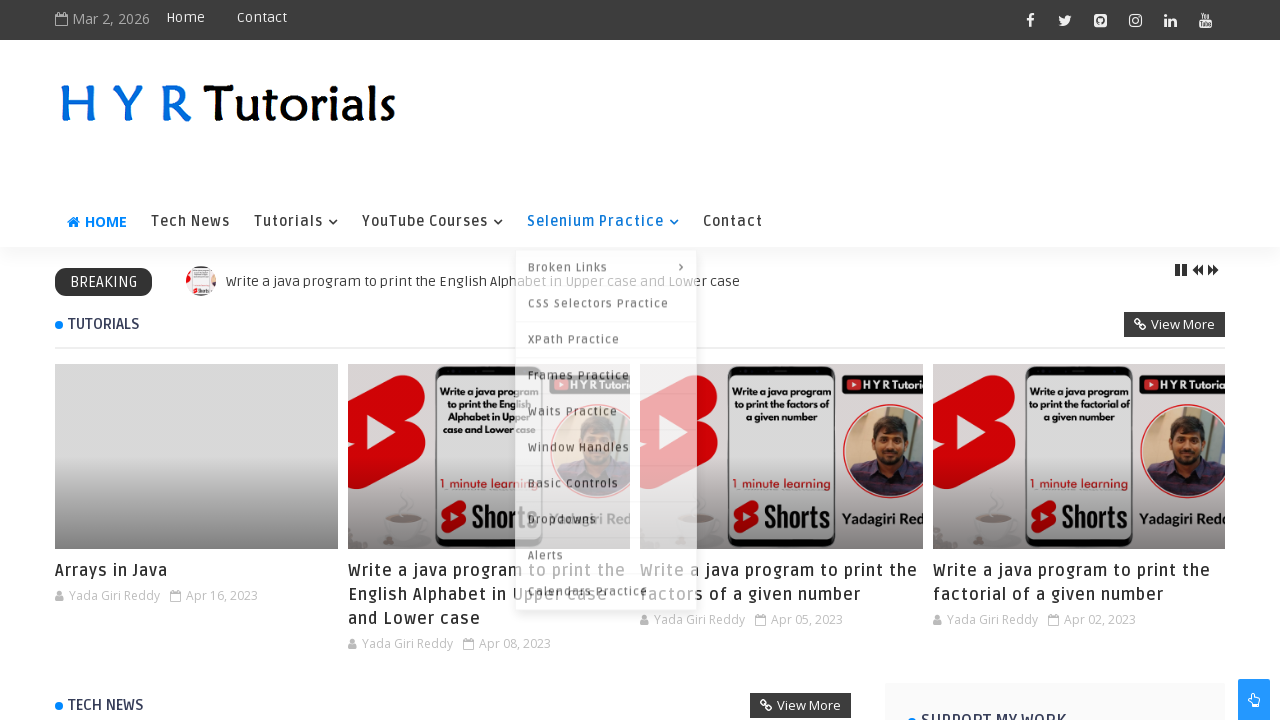

Waited for menu to fully display
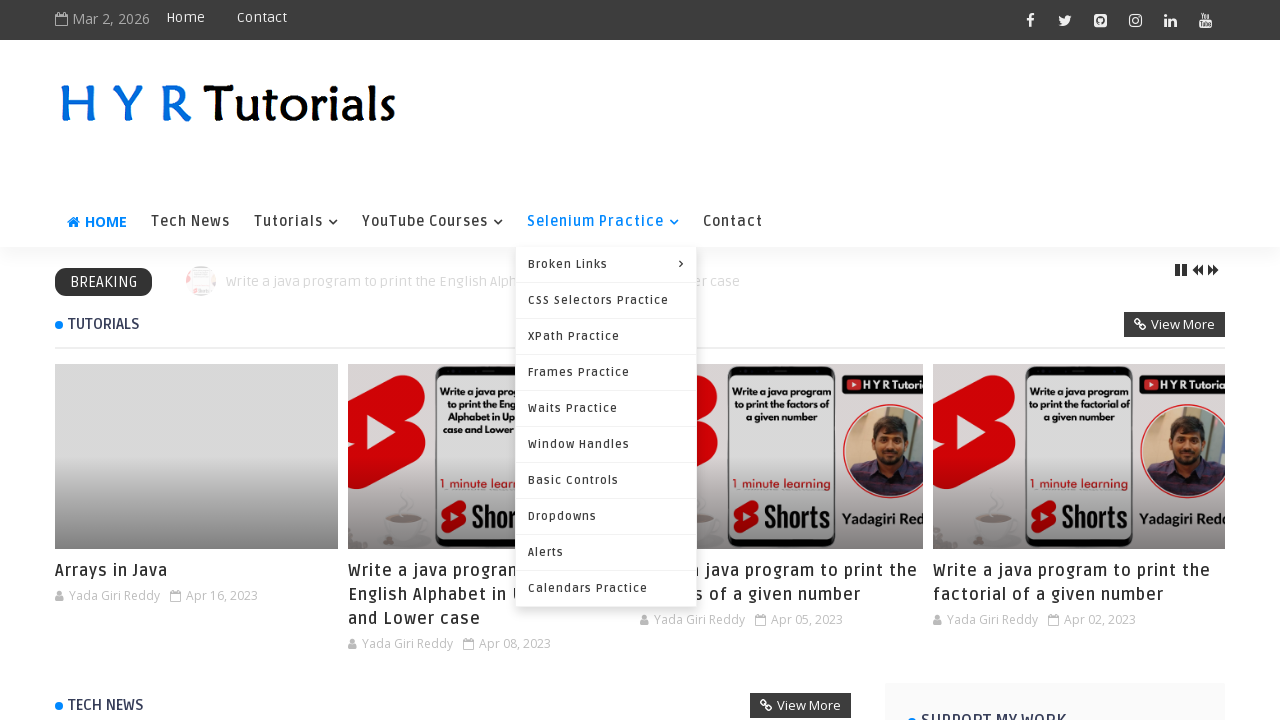

Clicked on Window Handles link at (606, 444) on xpath=//a[normalize-space()='Window Handles']
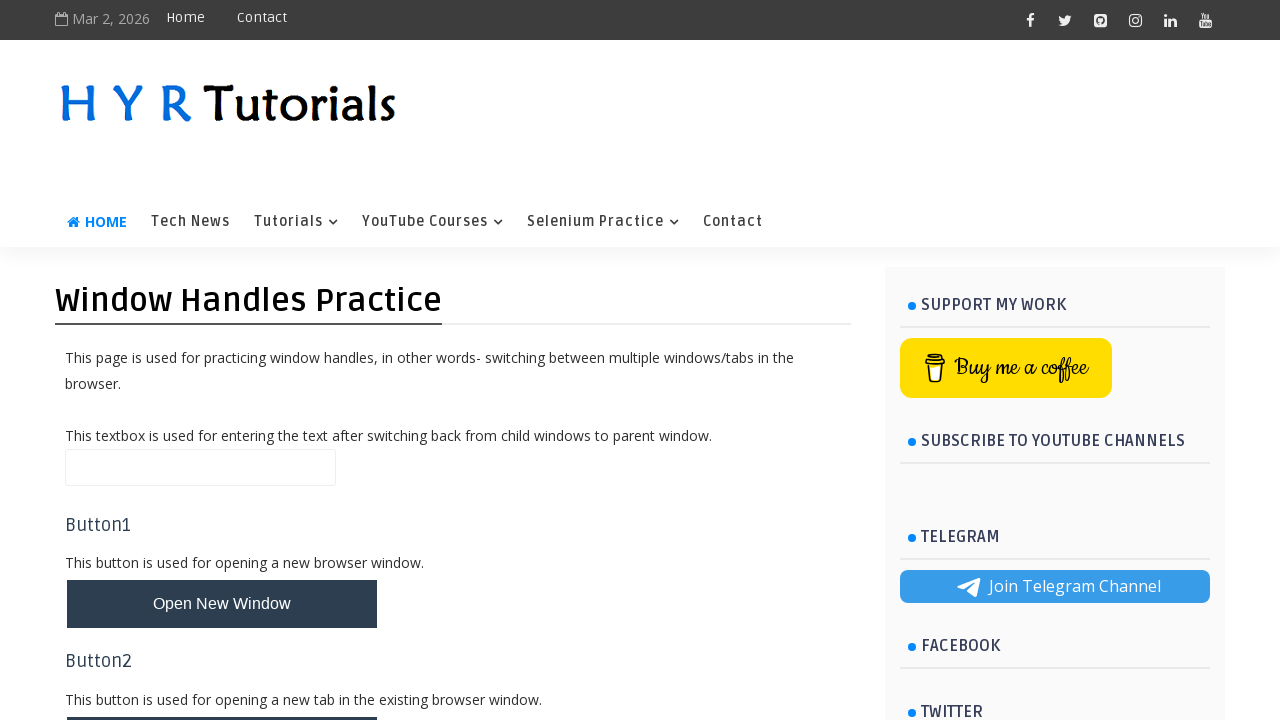

Window Handles page loaded successfully
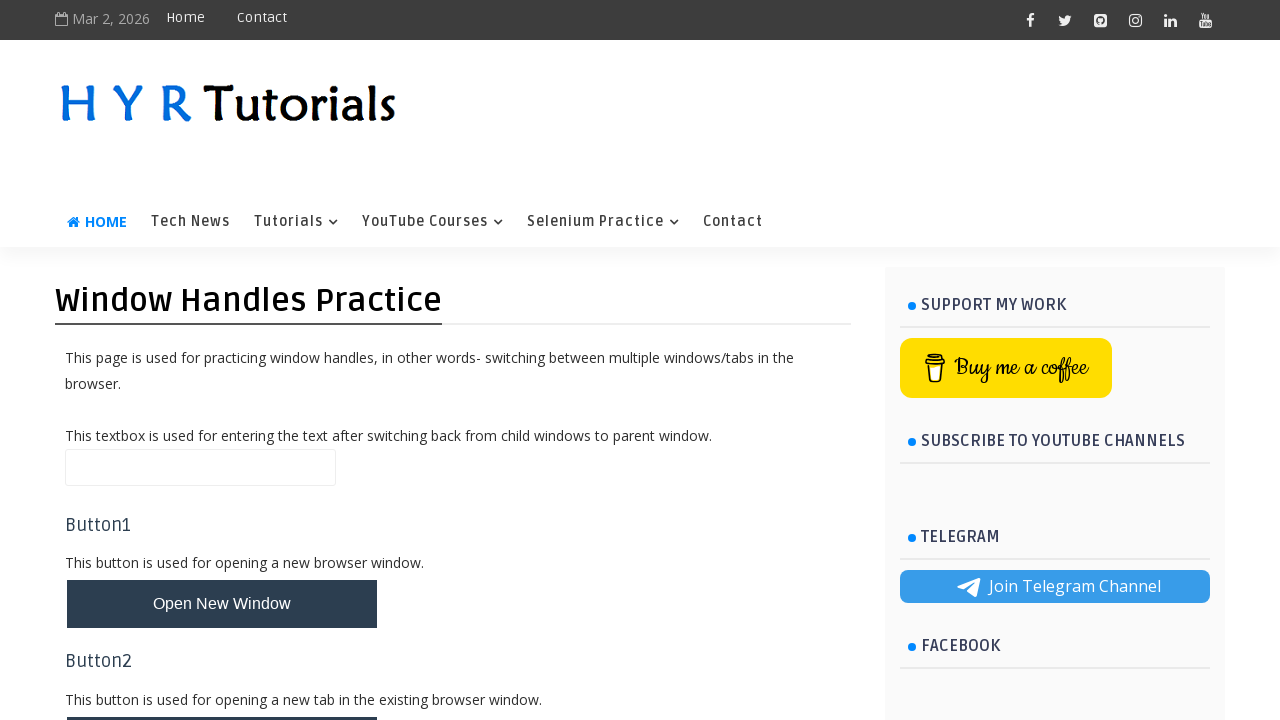

Clicked second button to open new window at (222, 696) on xpath=(//button[@class='whButtons'])[2]
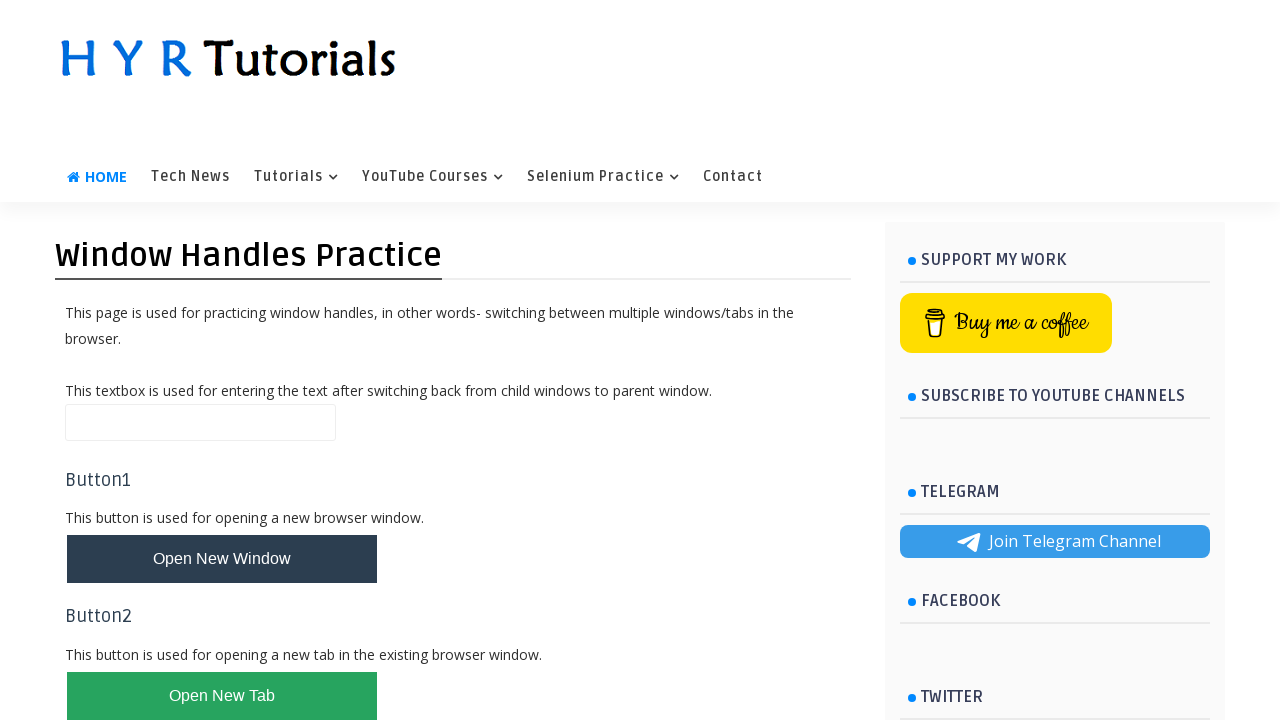

Waited for new window to open
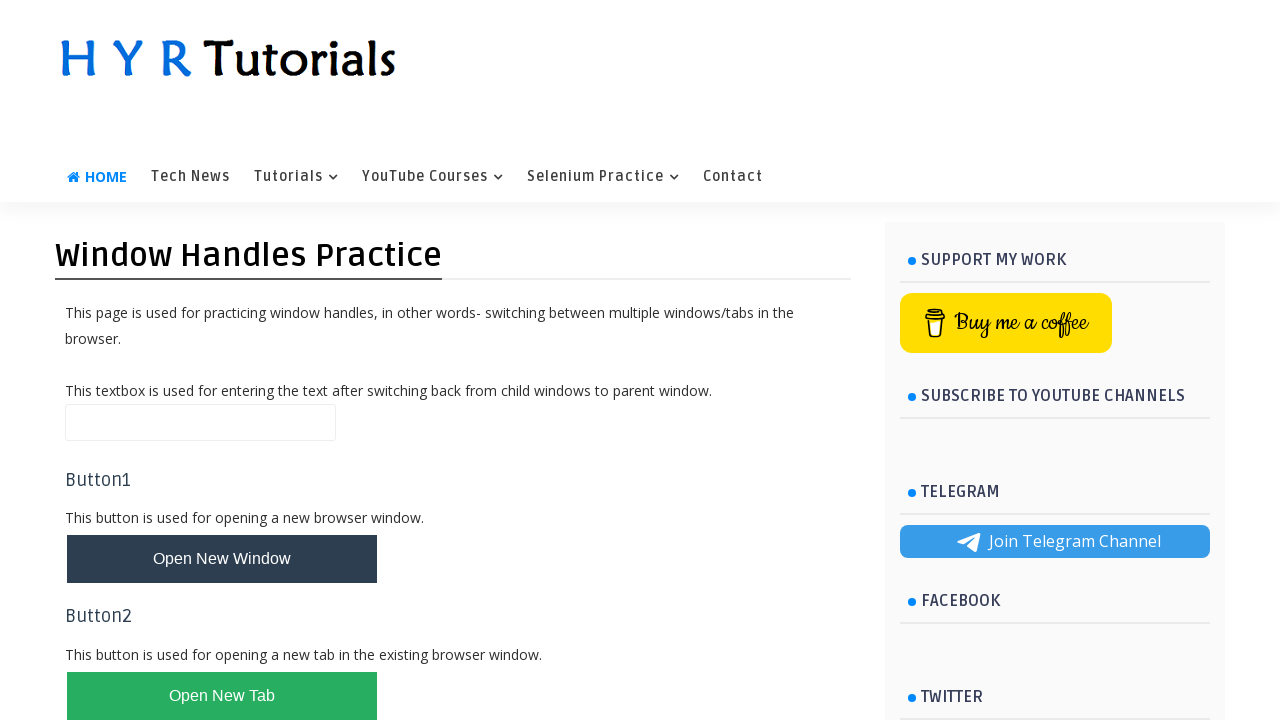

Switched to newly opened window/tab
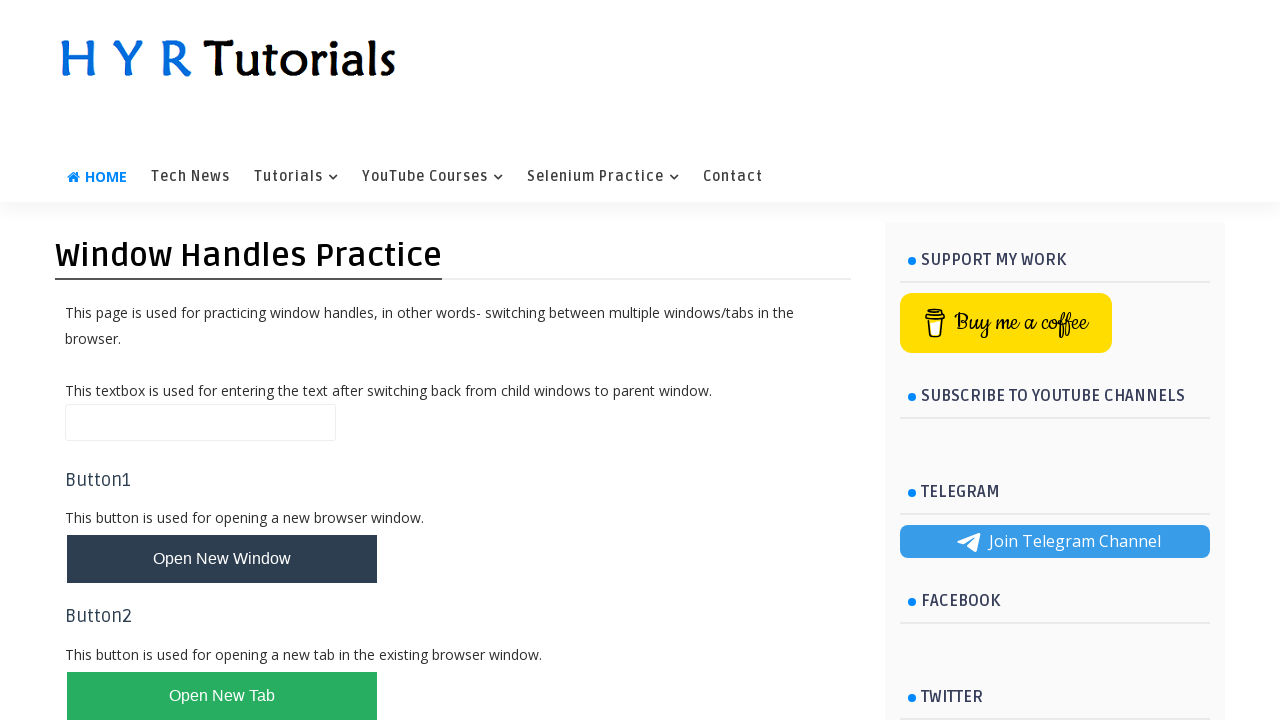

Clicked button to trigger simple alert at (114, 494) on #alertBox
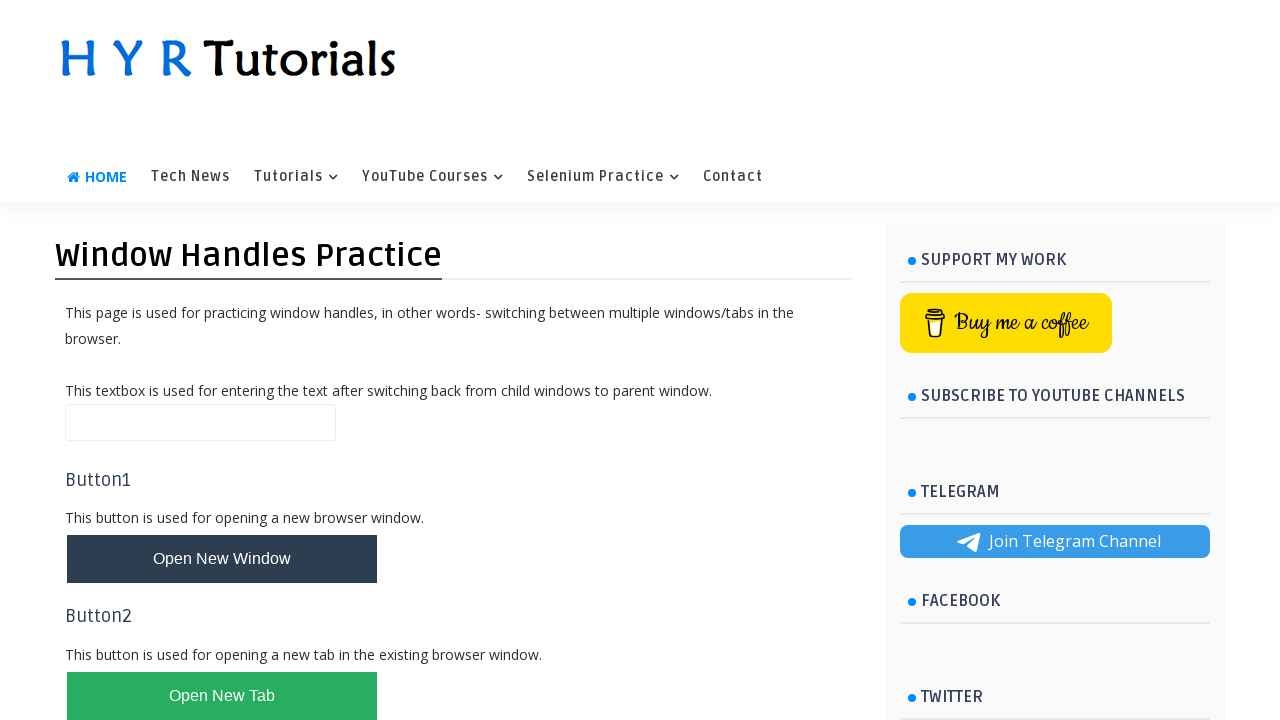

Set up dialog handler and accepted simple alert
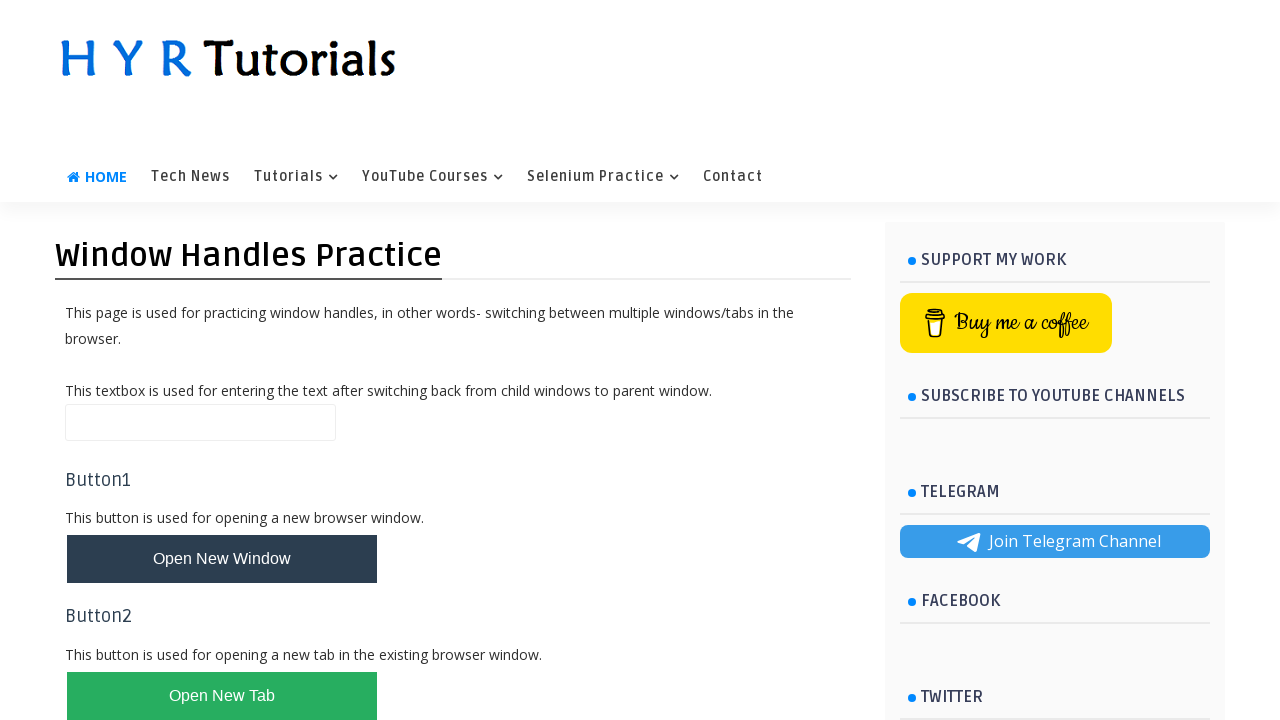

Waited after handling simple alert
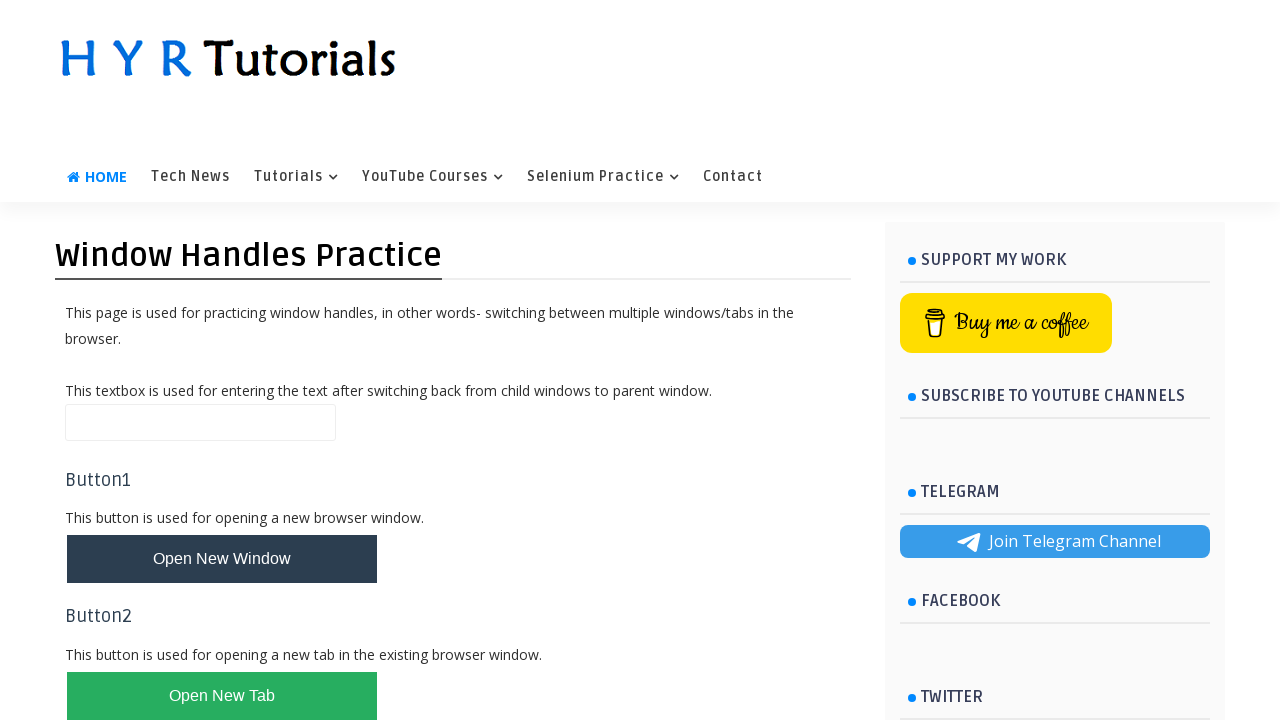

Clicked button to trigger confirm alert at (114, 573) on #confirmBox
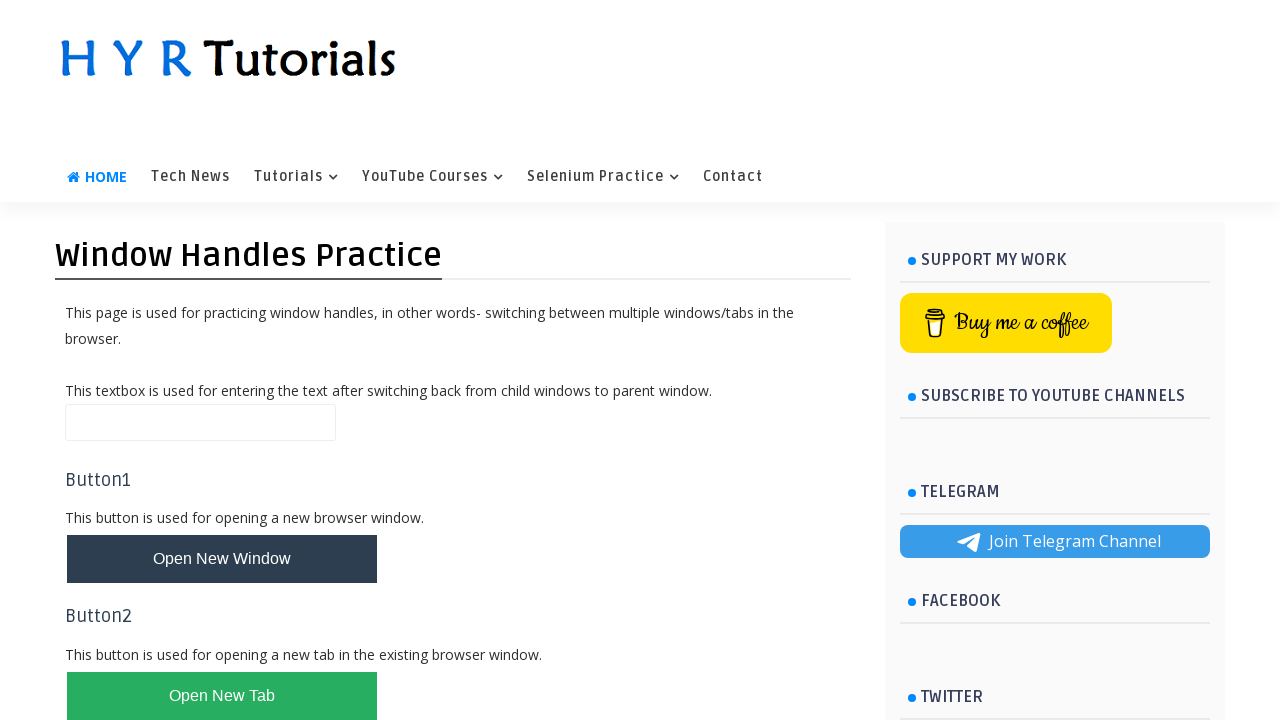

Waited after handling confirm alert
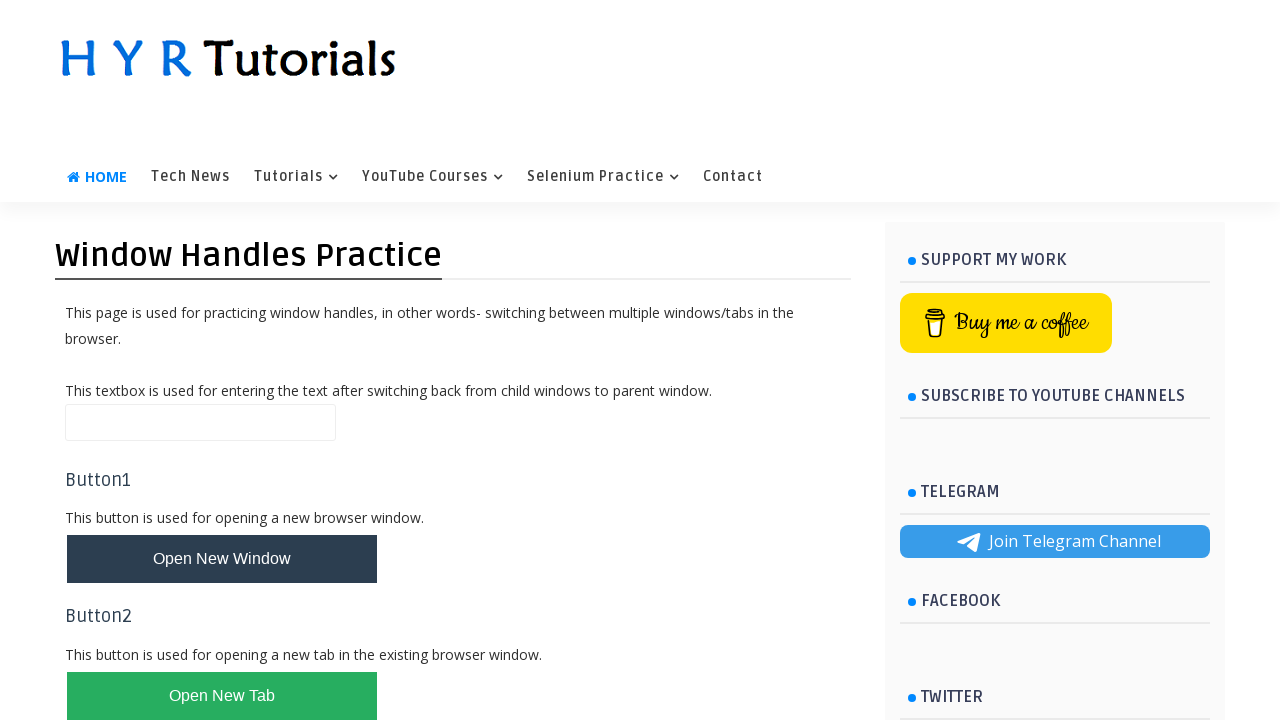

Set up dialog handler for prompt alert with input 'baba'
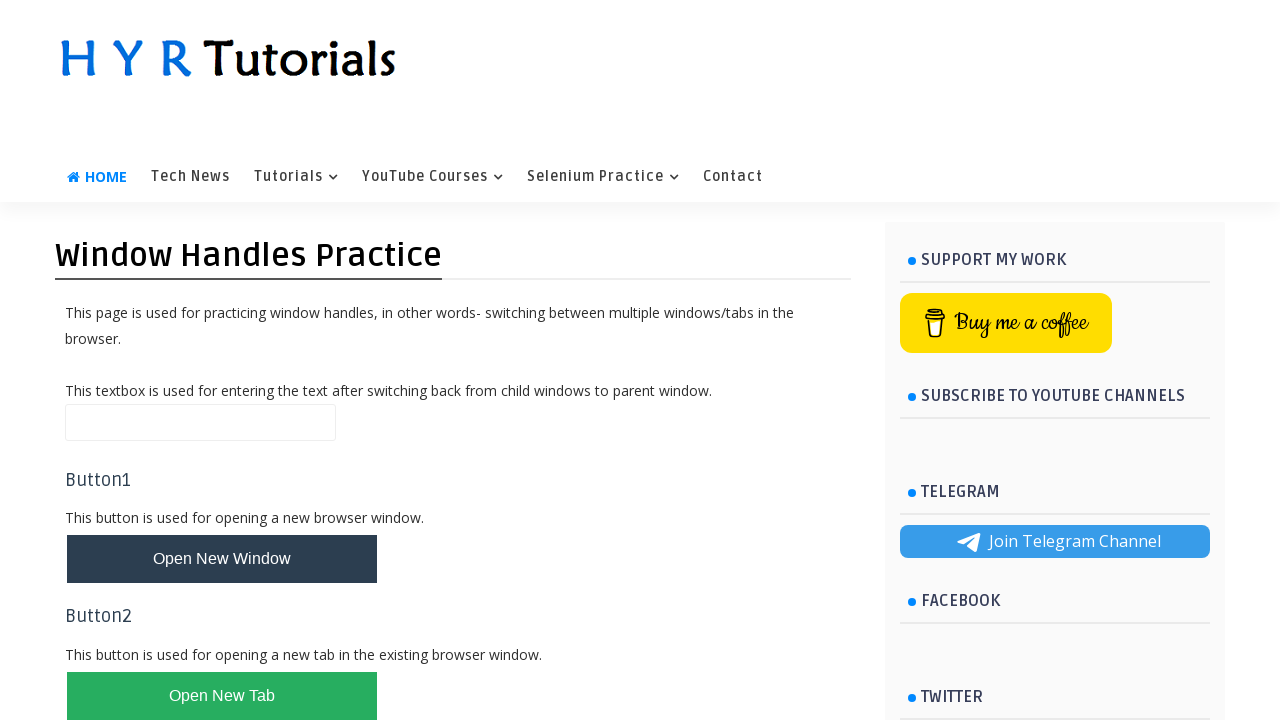

Clicked button to trigger prompt alert at (114, 652) on #promptBox
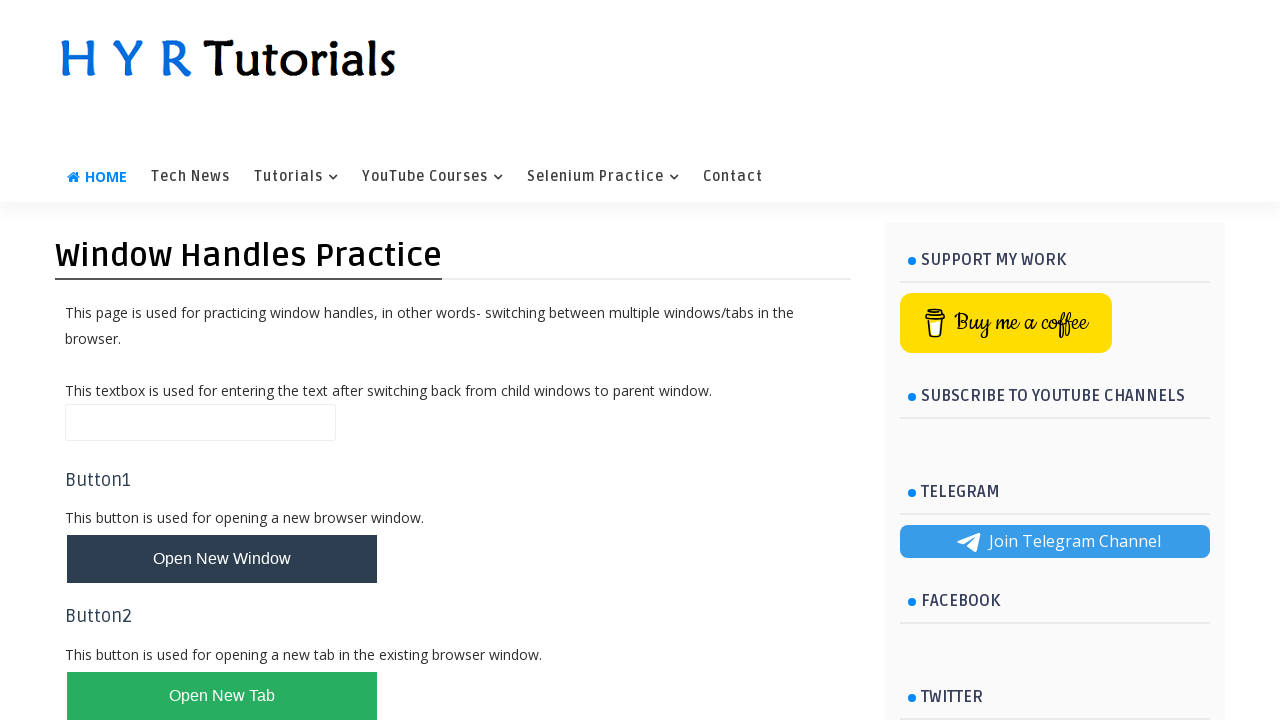

Waited after handling prompt alert
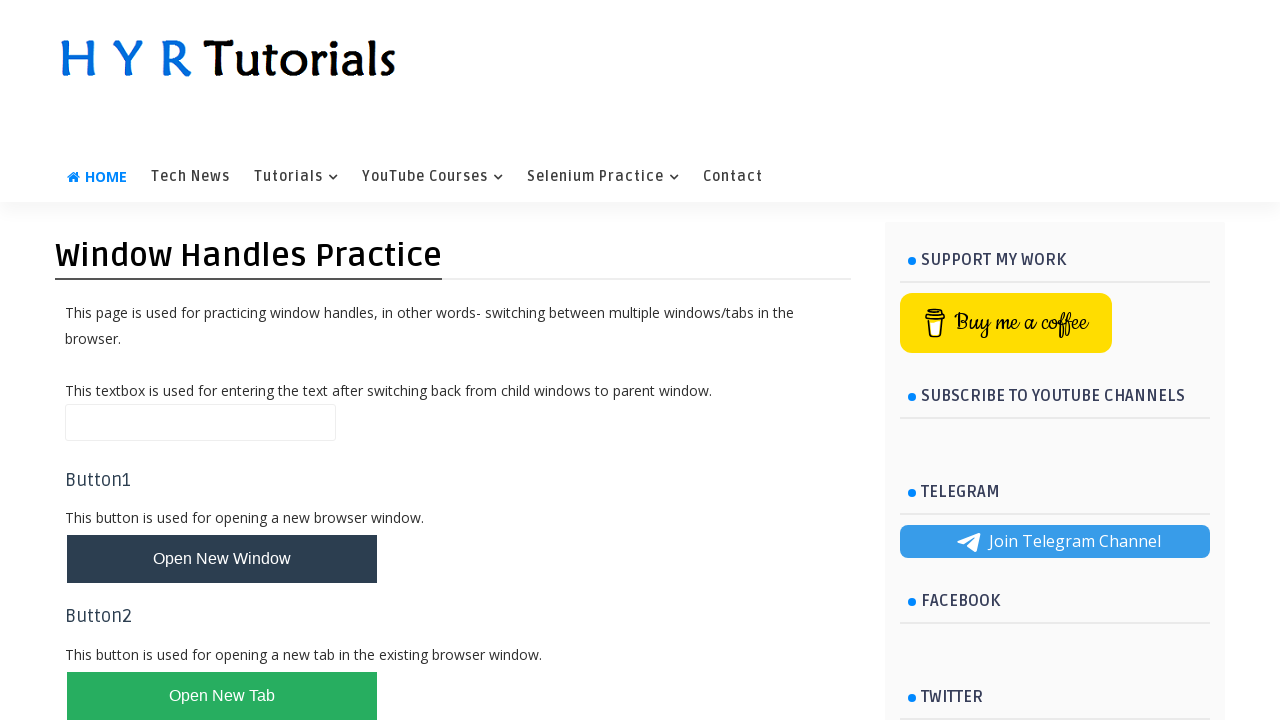

Closed the child window/tab
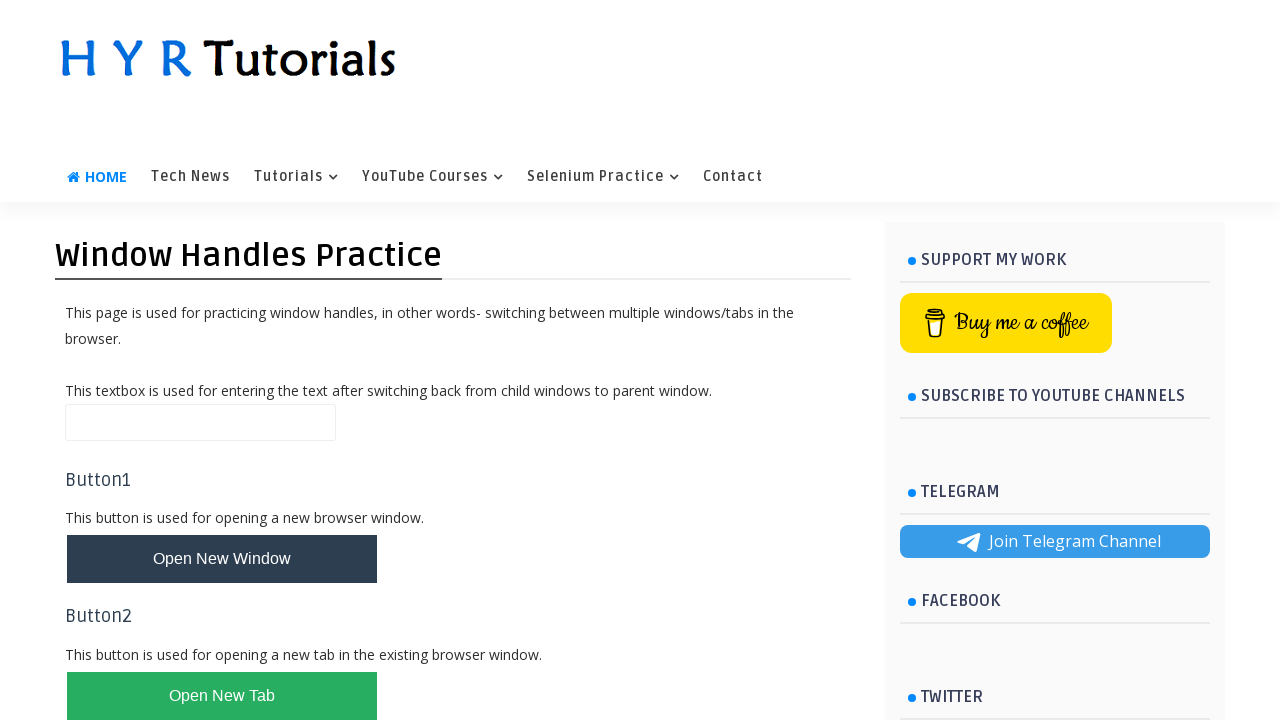

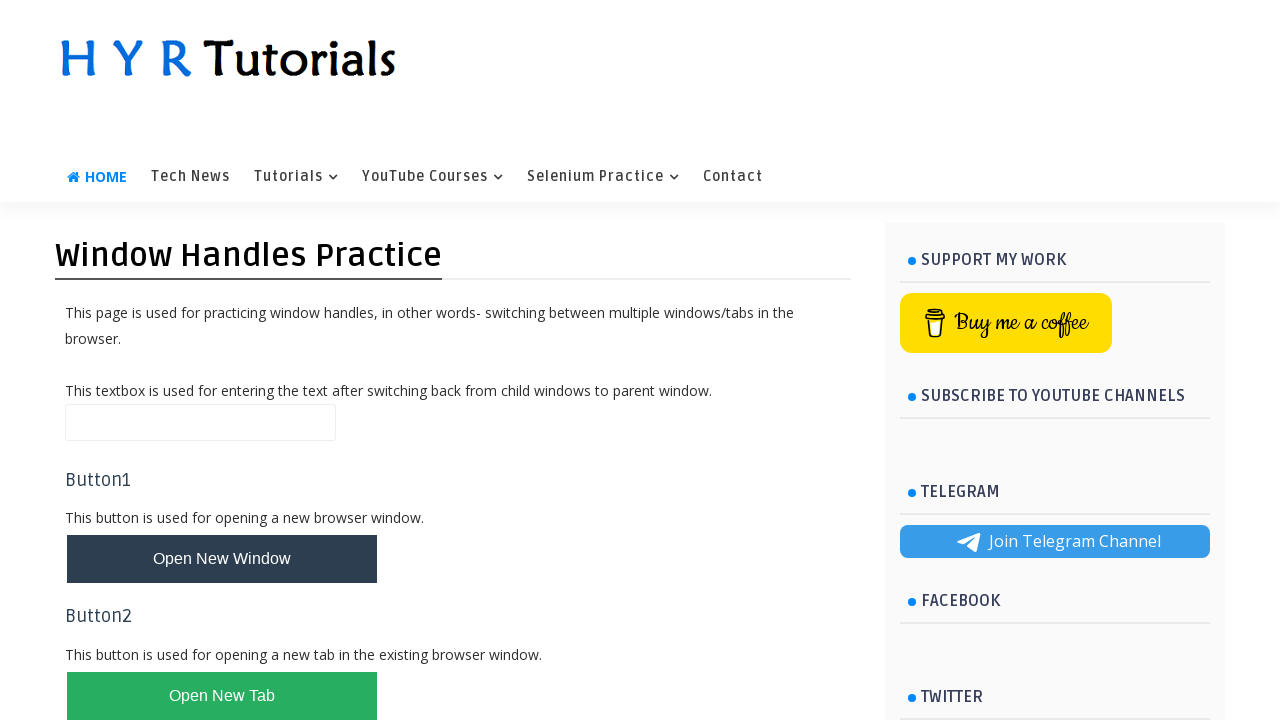